Tests button functionality by clicking on buttons "One", "Two", and "Four" (btn_link), then verifies that these button elements still exist on the page.

Starting URL: https://wejump-automation-test.github.io/qa-test/

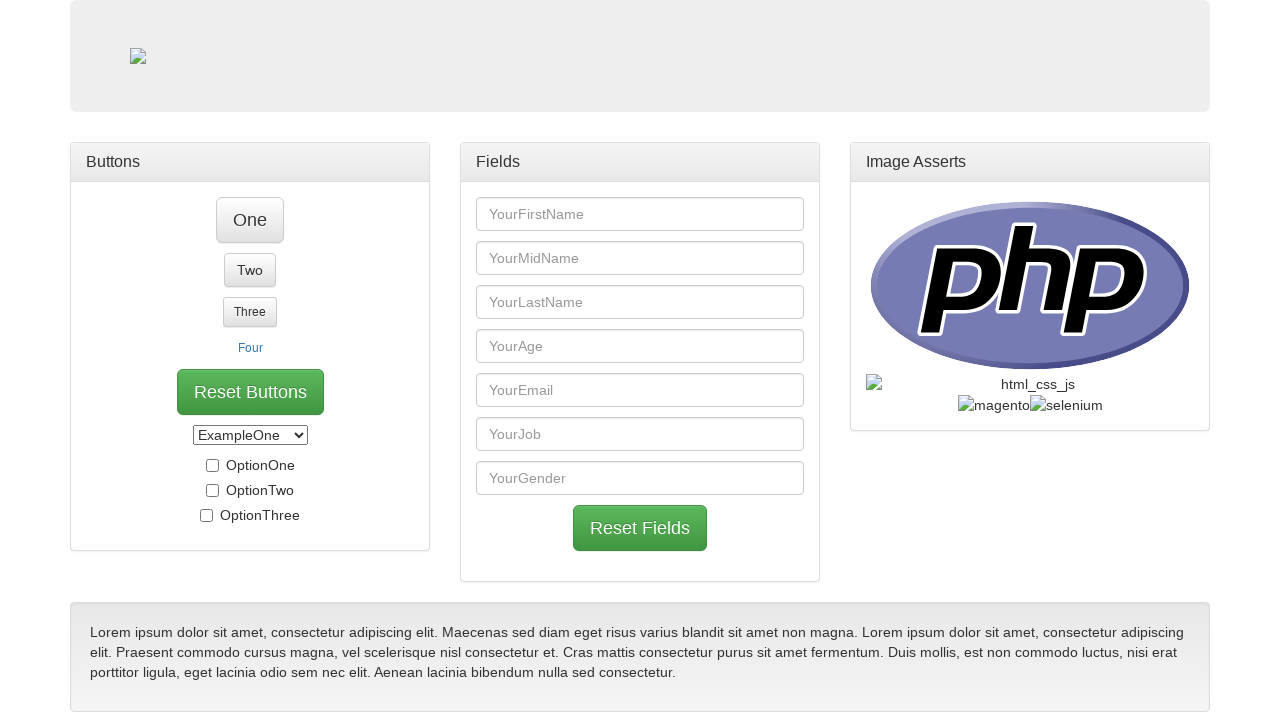

Set viewport size to 917x774
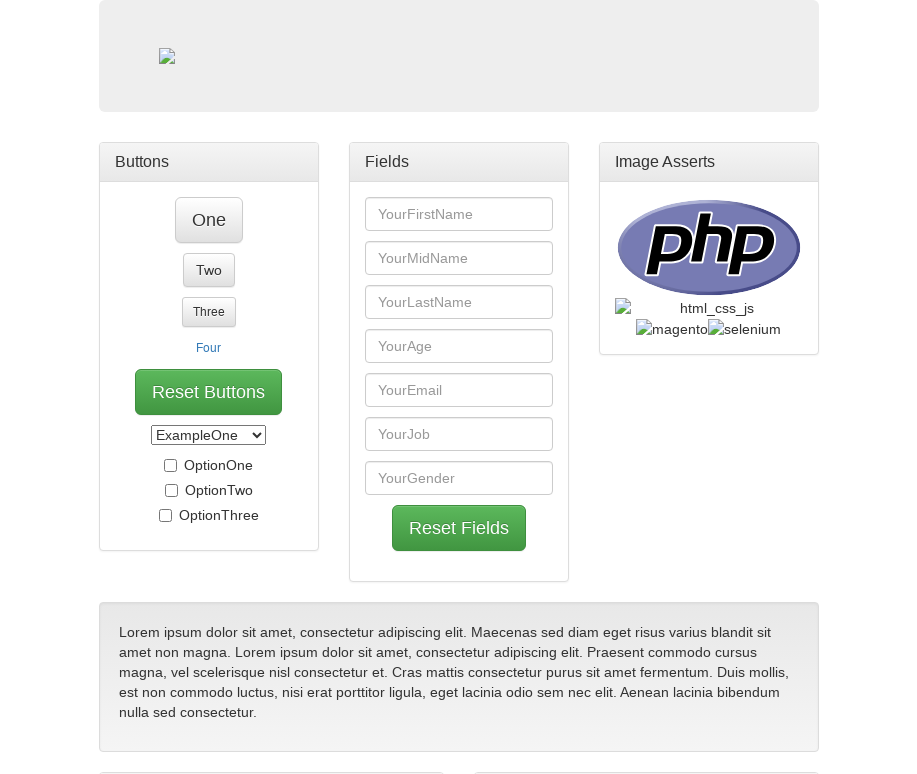

Clicked button 'One' (#btn_one) at (208, 220) on #btn_one
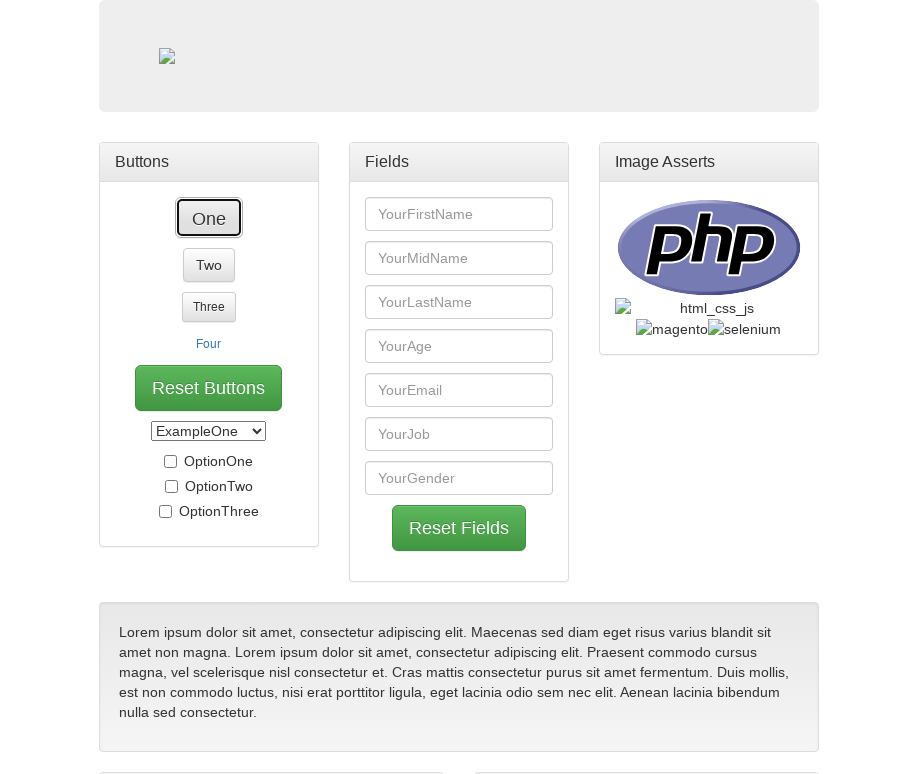

Clicked button 'Two' (#btn_two) at (208, 244) on #btn_two
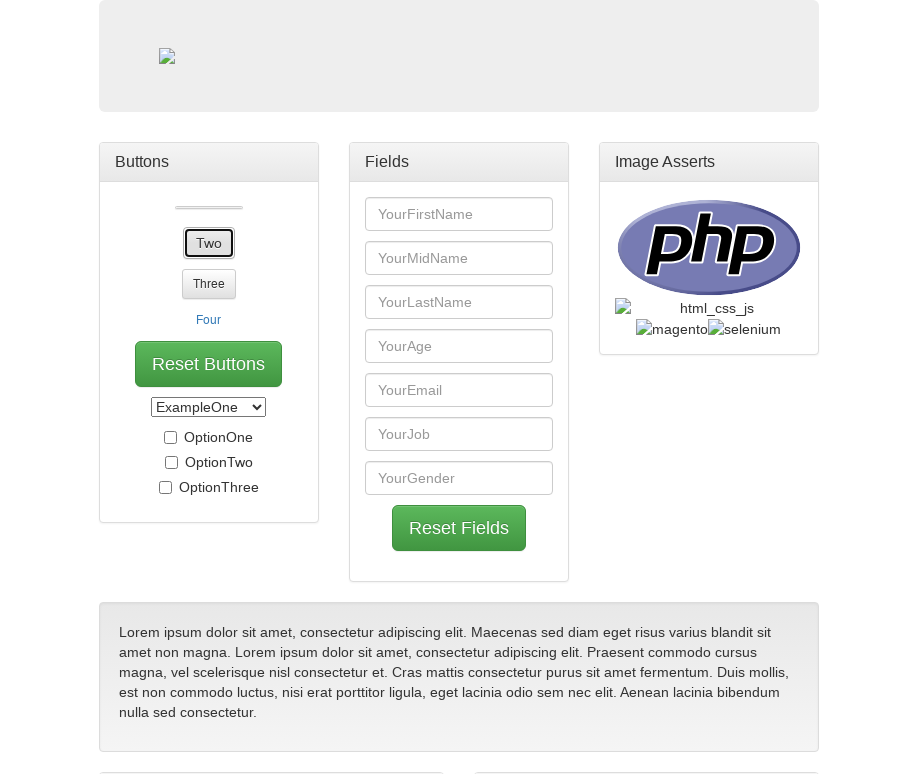

Clicked button 'Four' (#btn_link) at (208, 288) on #btn_link
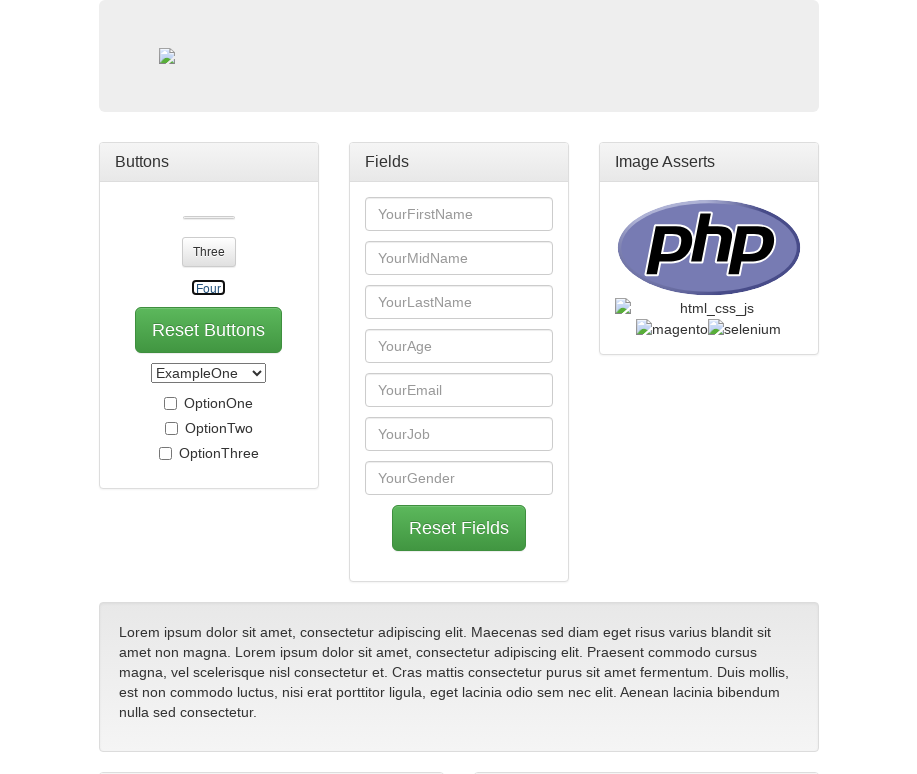

Verified button 'One' (#btn_one) element exists
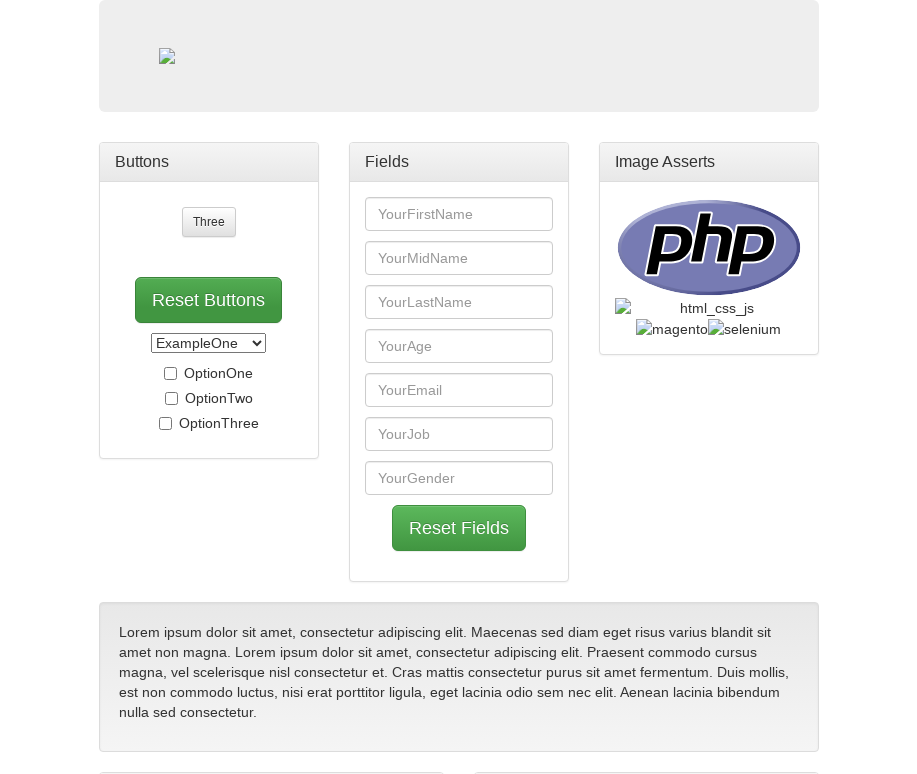

Verified button 'Two' (#btn_two) element exists
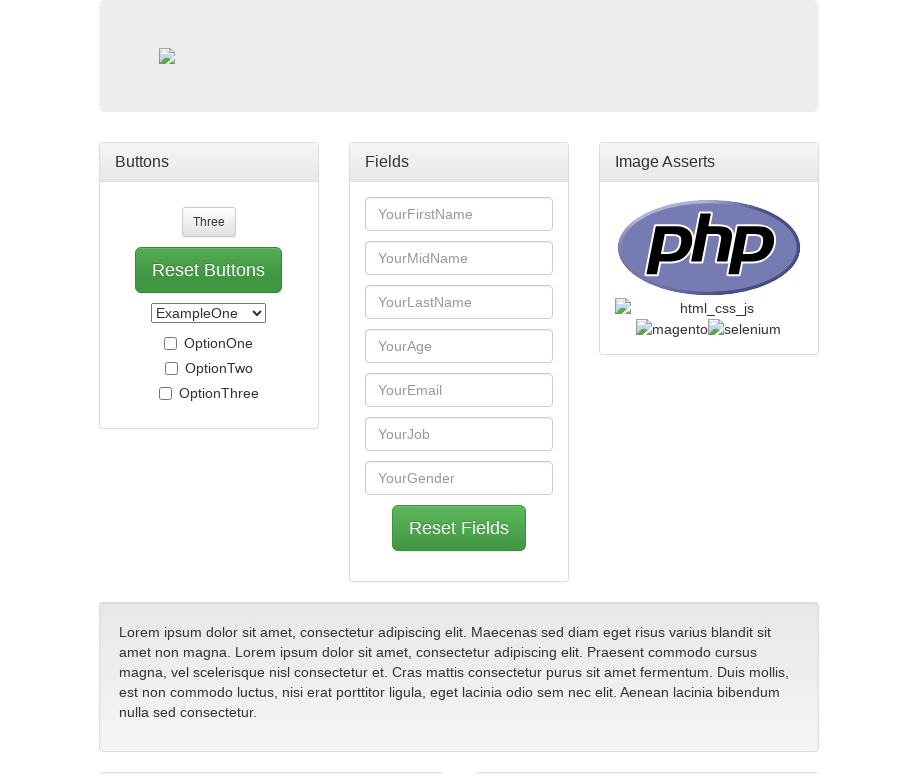

Verified button 'Four' (#btn_link) element exists
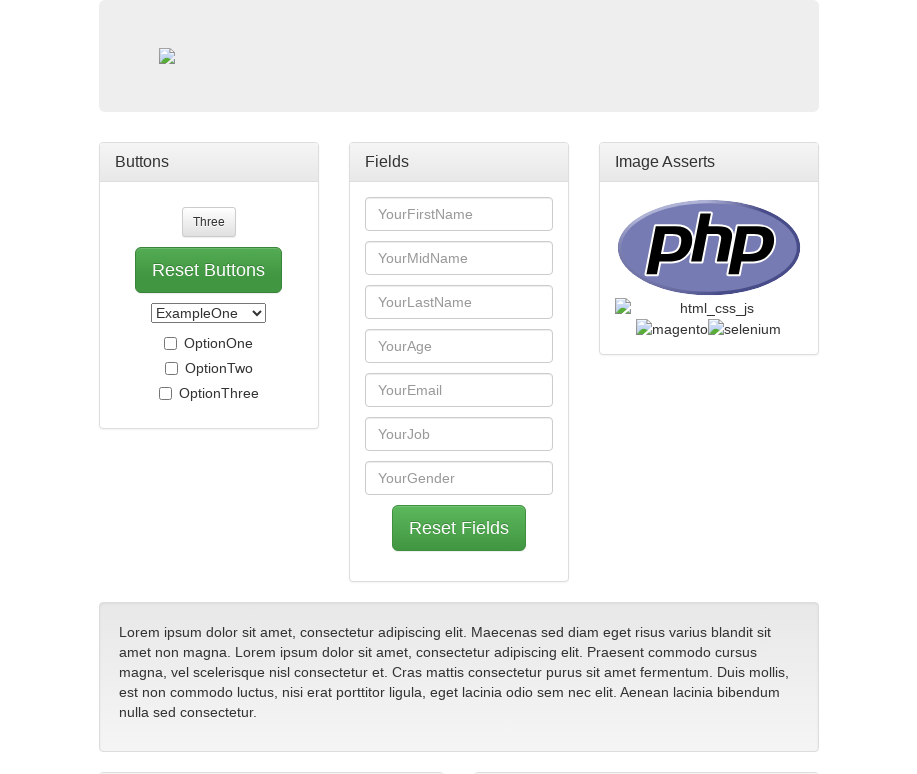

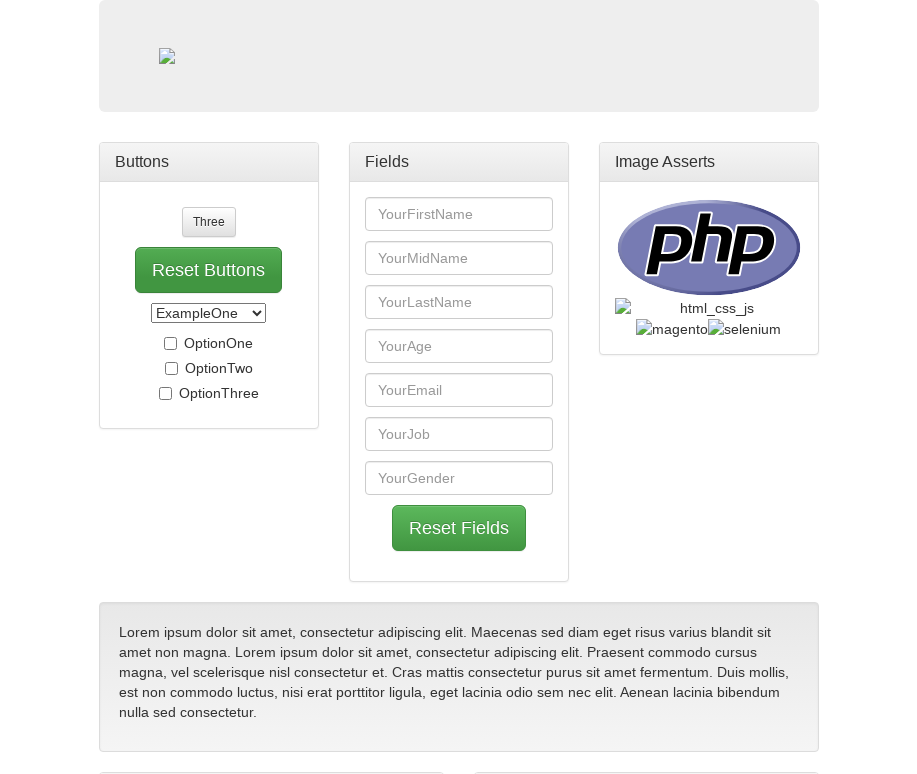